Navigates to a Pokemon usage statistics page and verifies that Pokemon information and move data elements are displayed correctly on the page.

Starting URL: https://boe2.github.io/bsus.html?l=jp

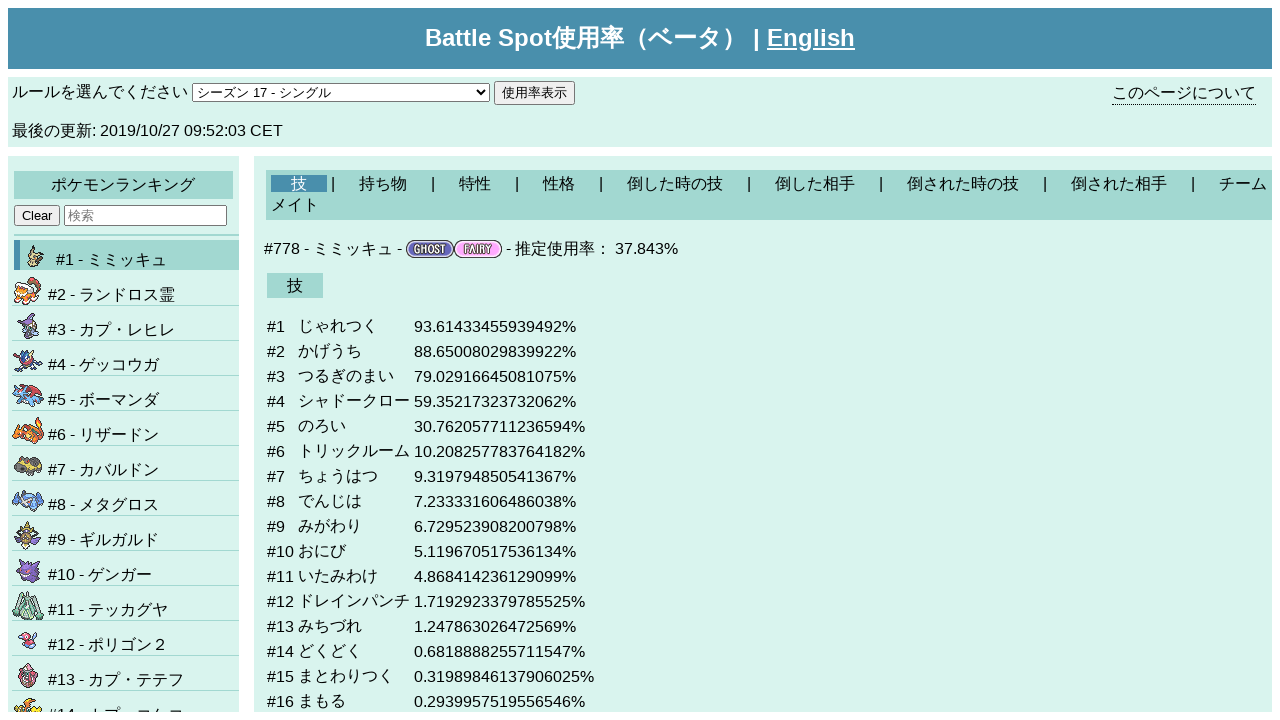

Navigated to Pokemon usage statistics page for Japanese region
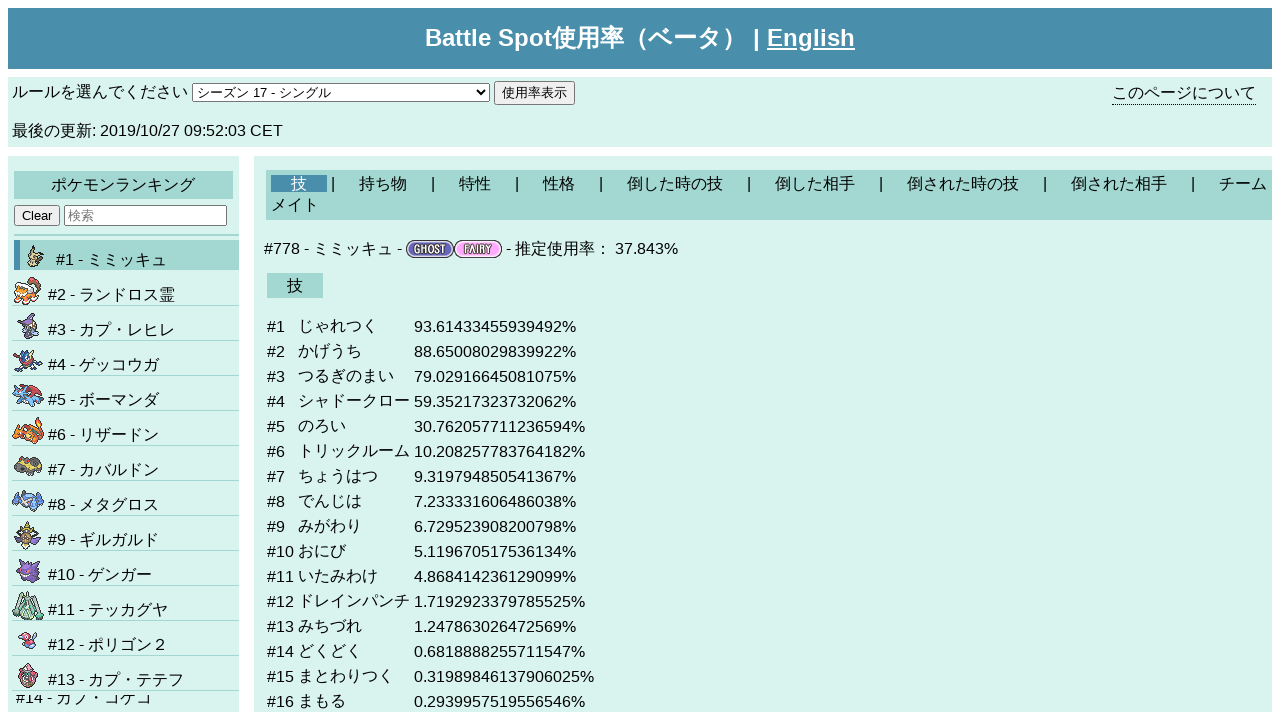

Pokemon information element loaded
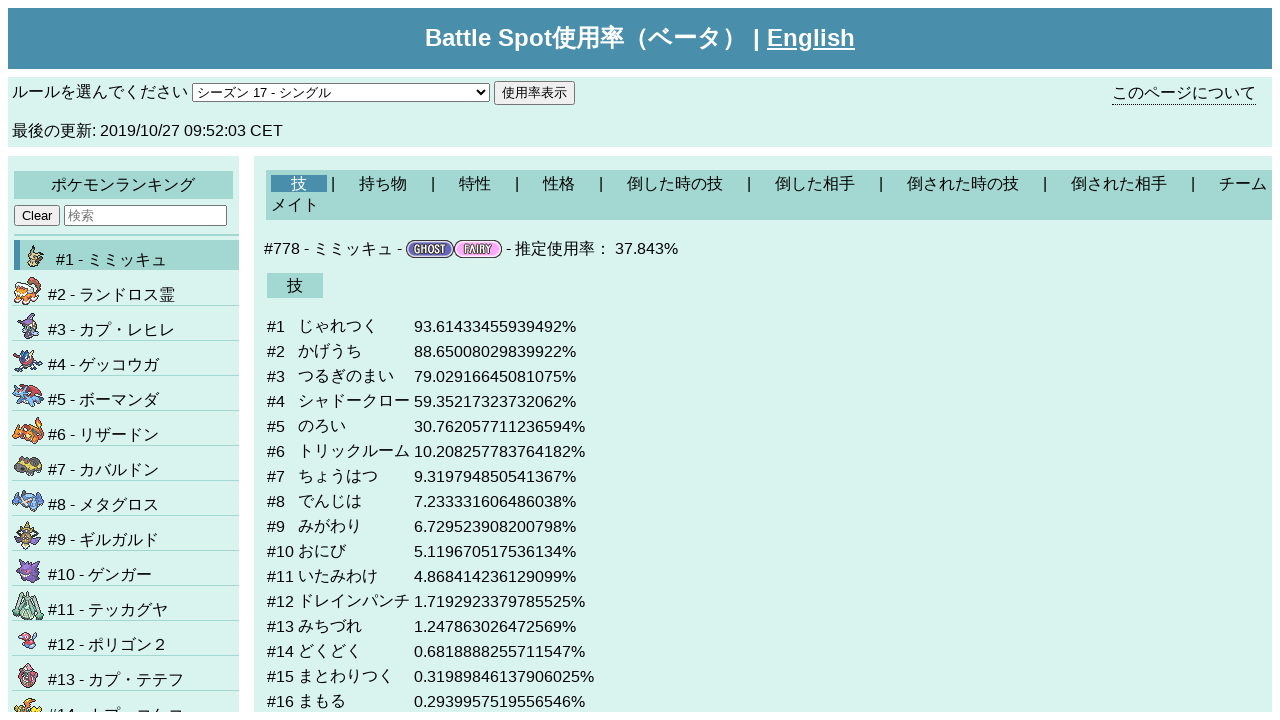

Move/technique table data element loaded
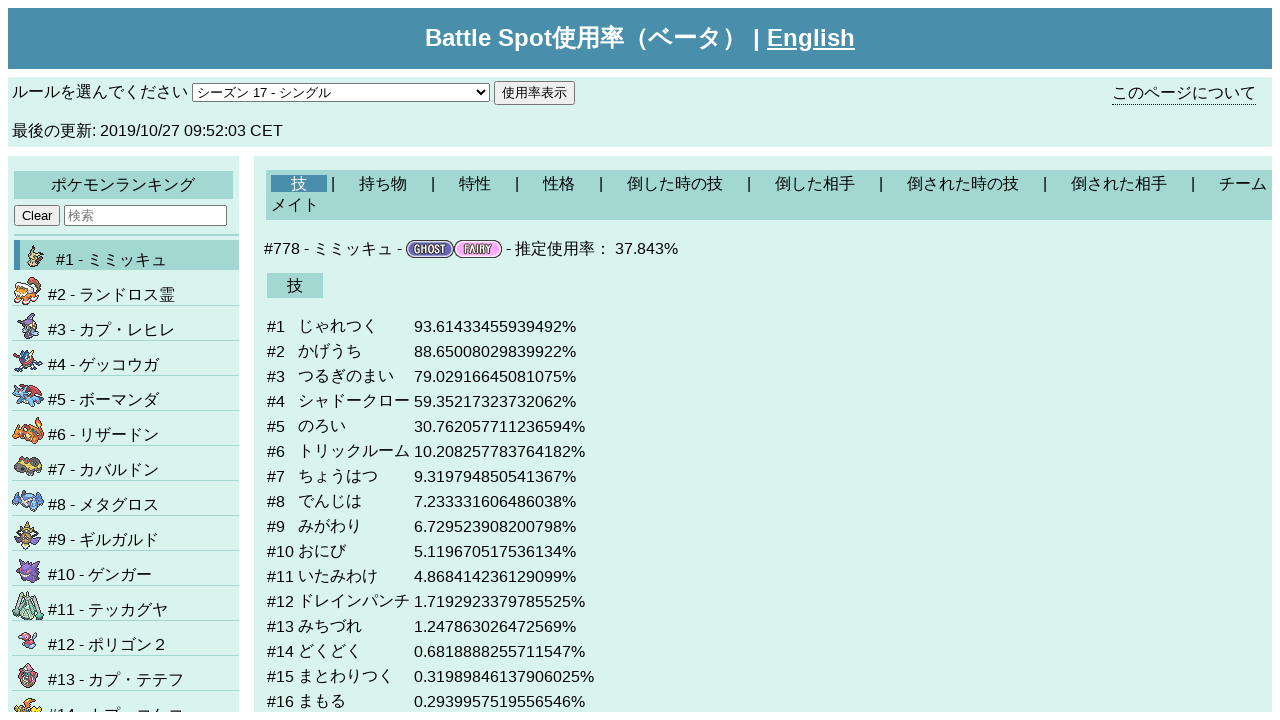

Usage rate data element loaded
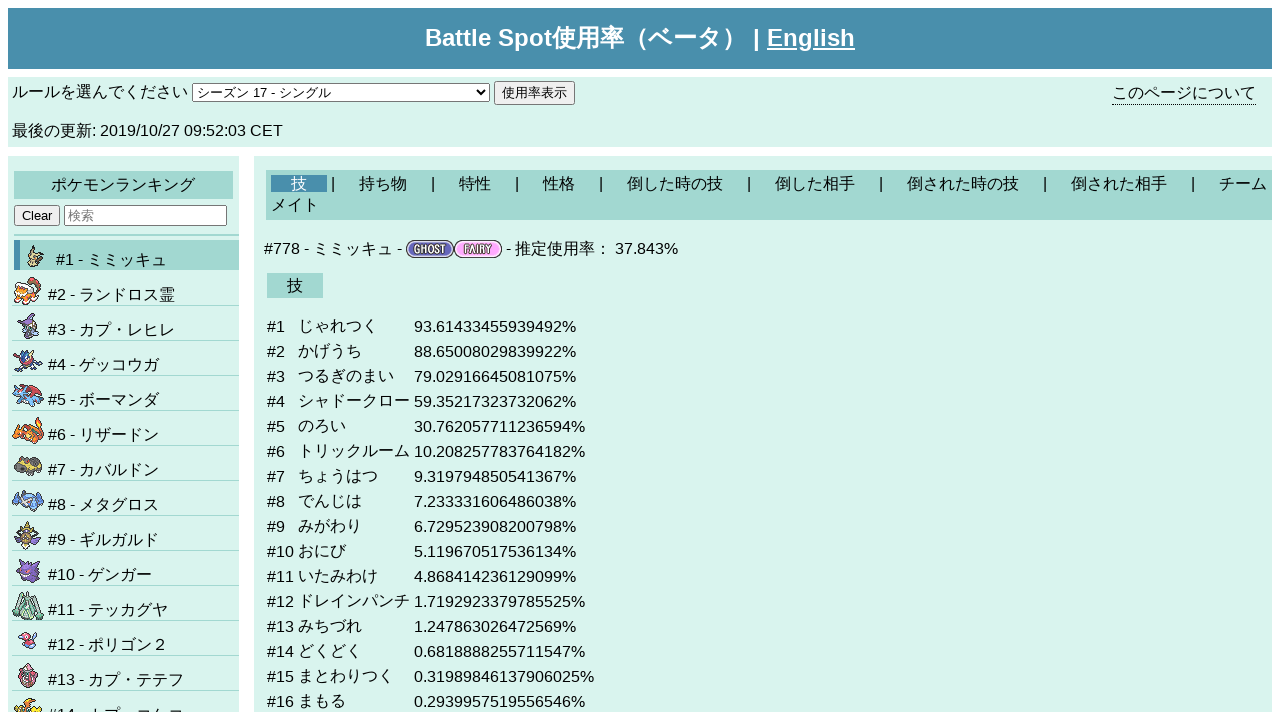

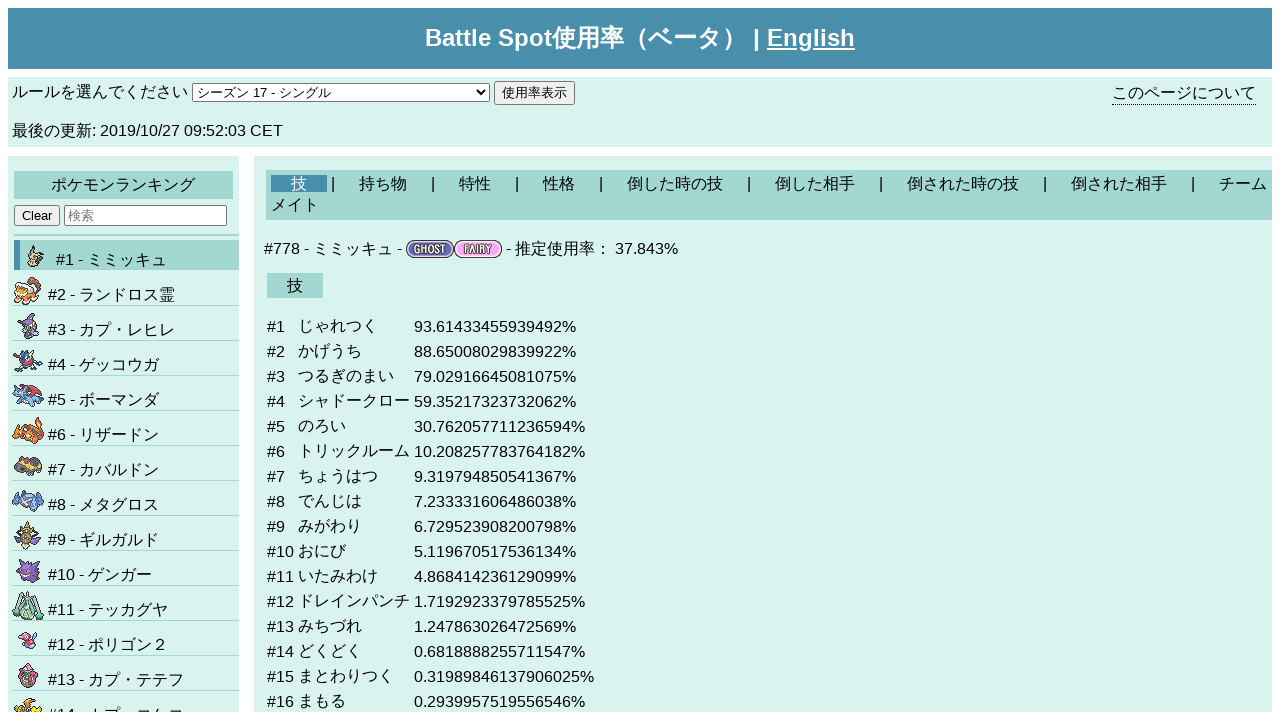